Navigates to YouTube homepage and verifies the page loads successfully

Starting URL: http://www.youtube.com

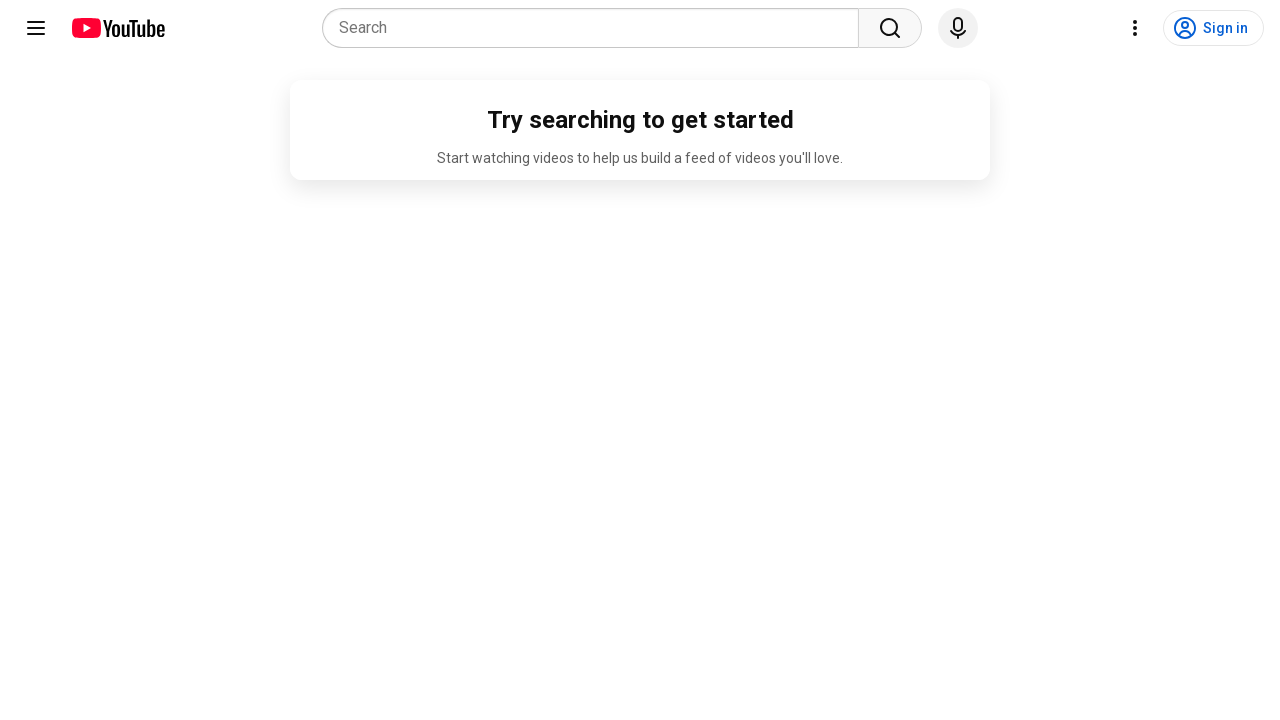

Navigated to YouTube homepage
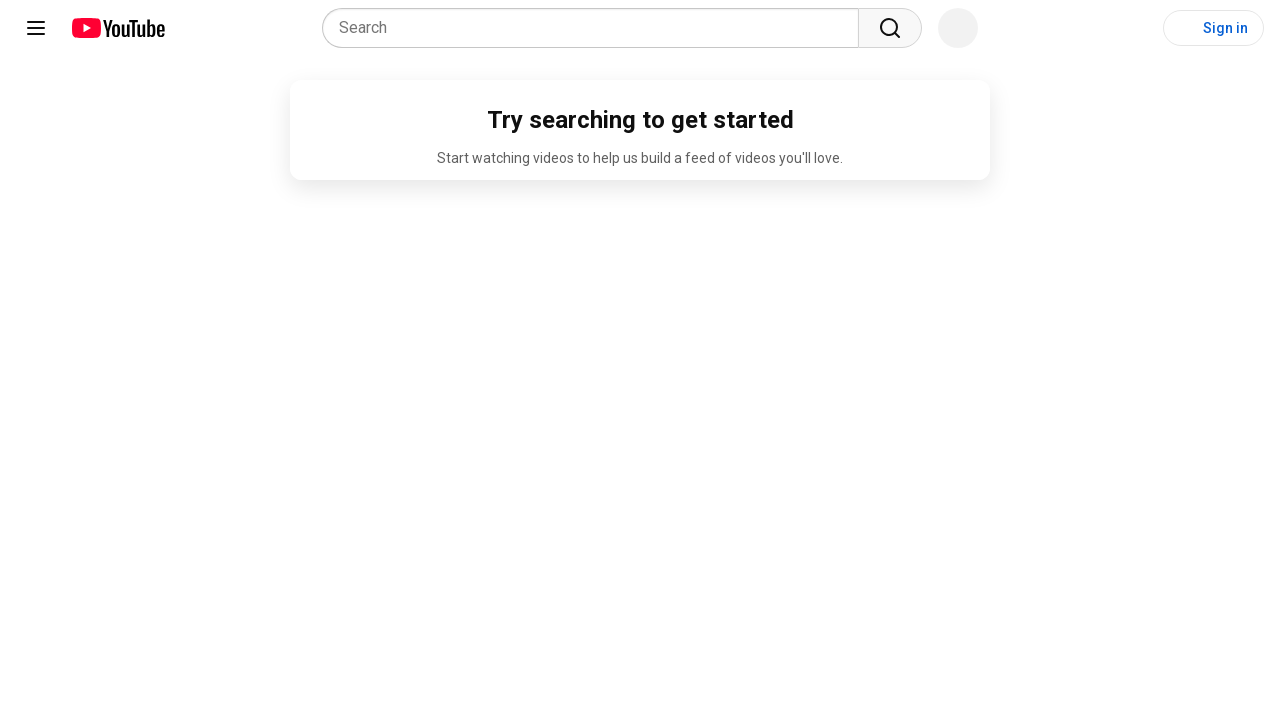

YouTube page fully loaded - main content element detected
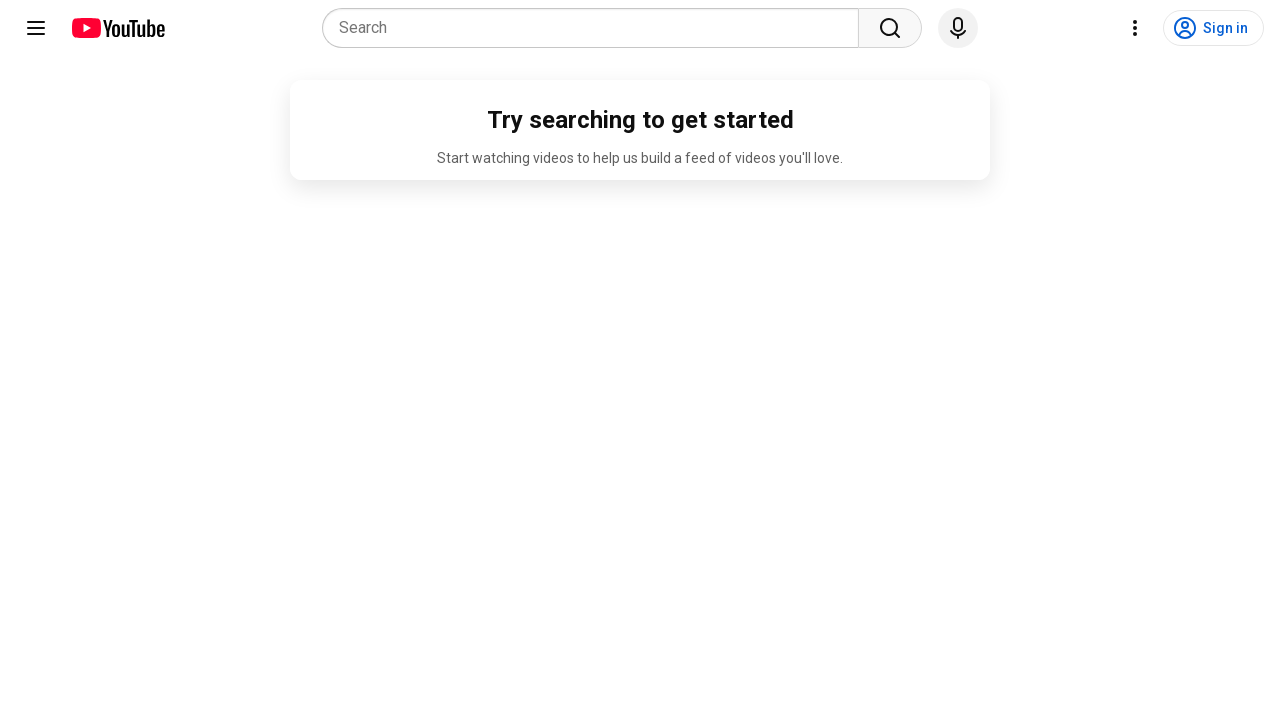

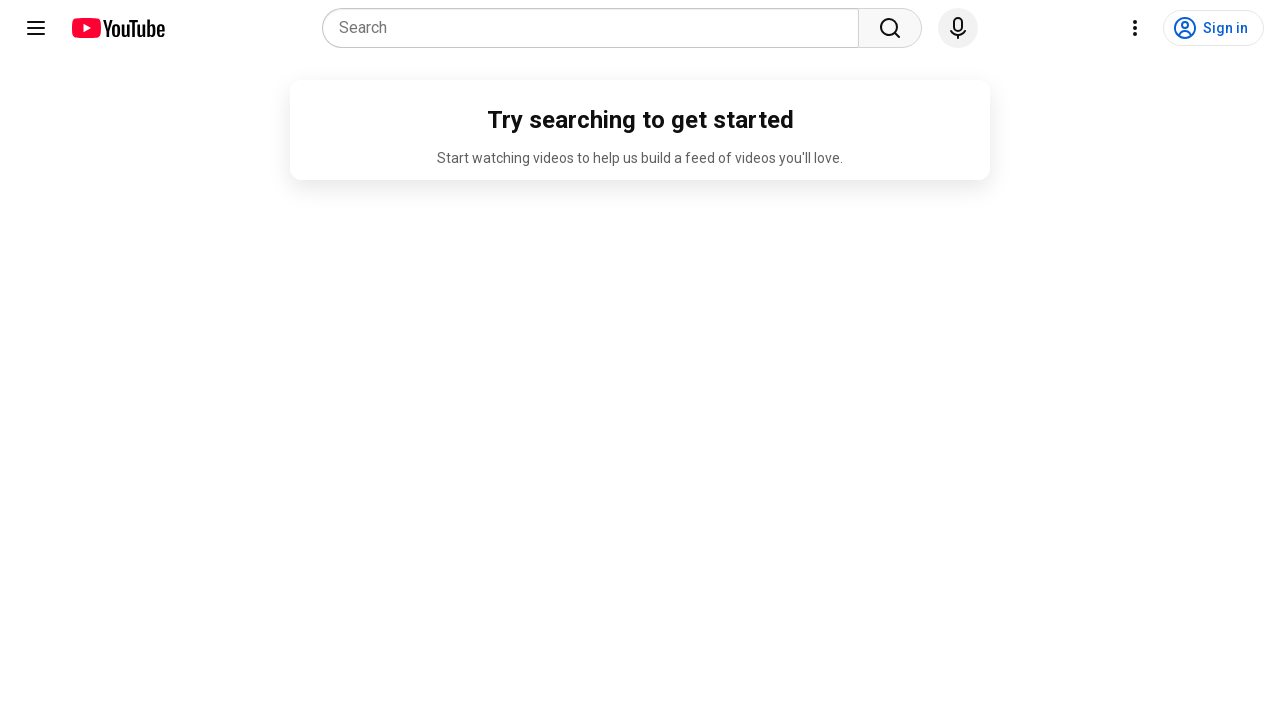